Tests working with multiple windows using a more robust approach - stores the original window handle, clicks to open a new window, then switches between windows and verifies page titles.

Starting URL: http://the-internet.herokuapp.com/windows

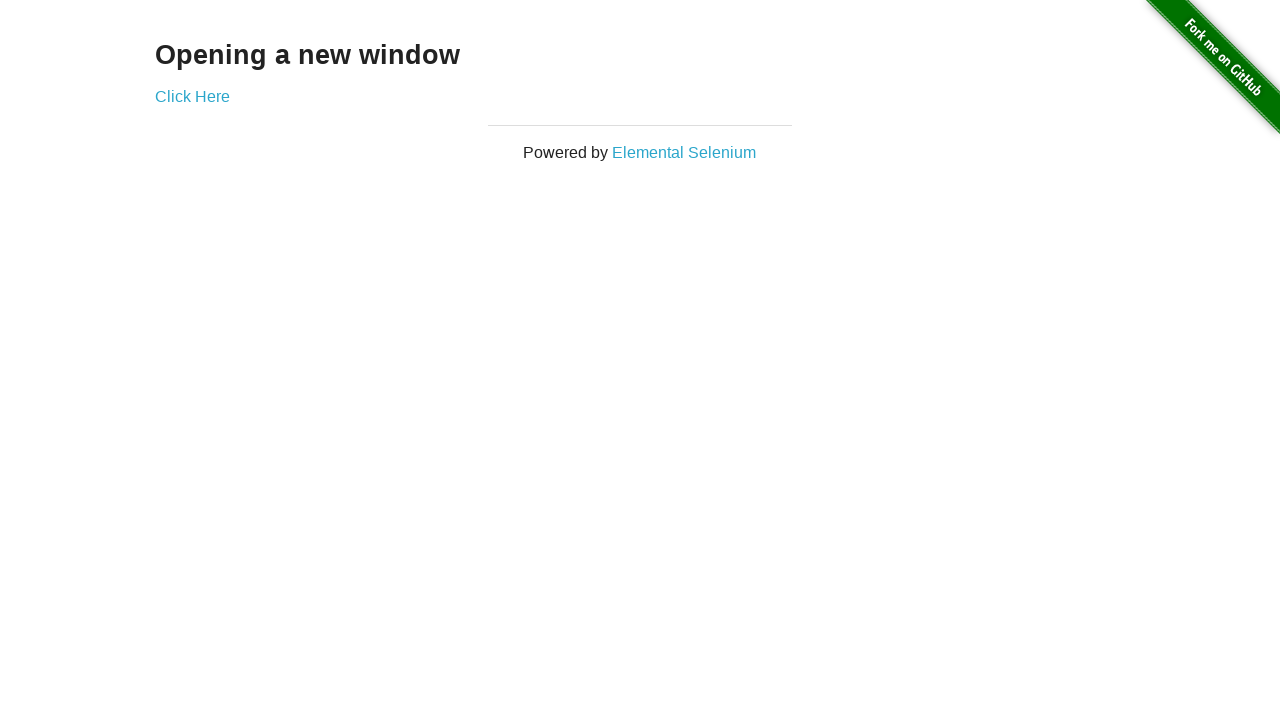

Stored reference to the original window
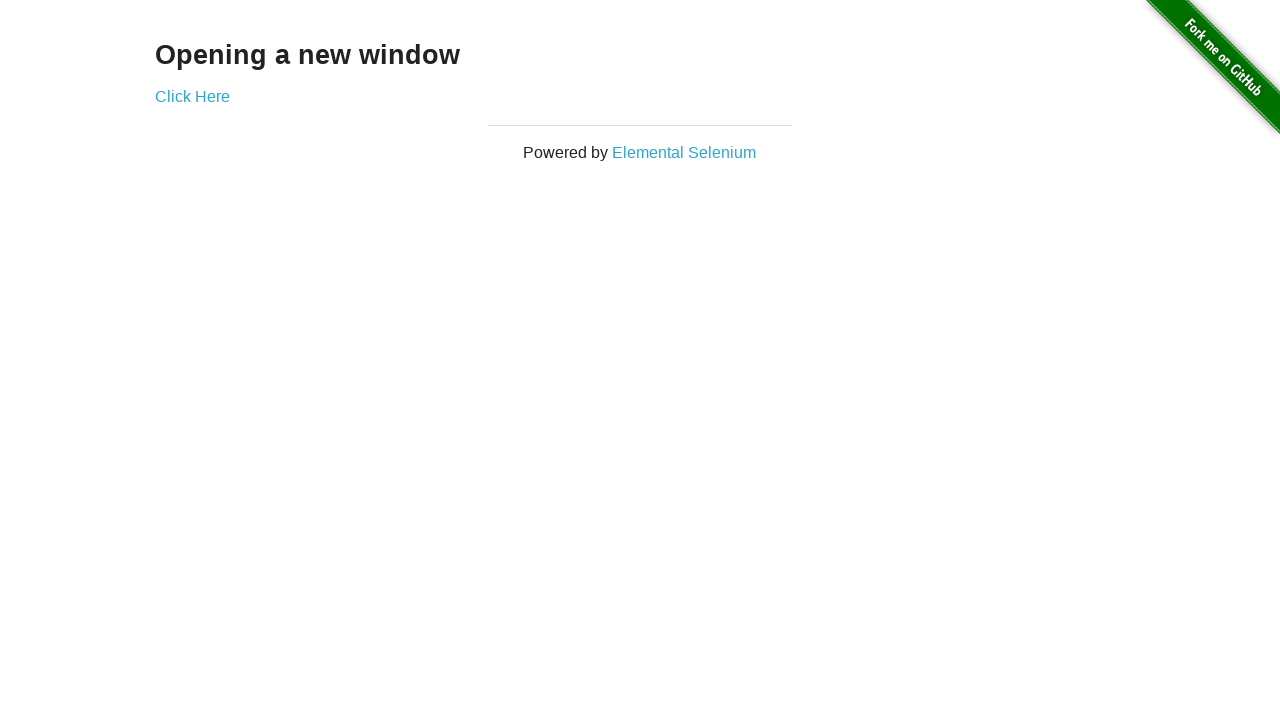

Clicked link to open a new window at (192, 96) on .example a
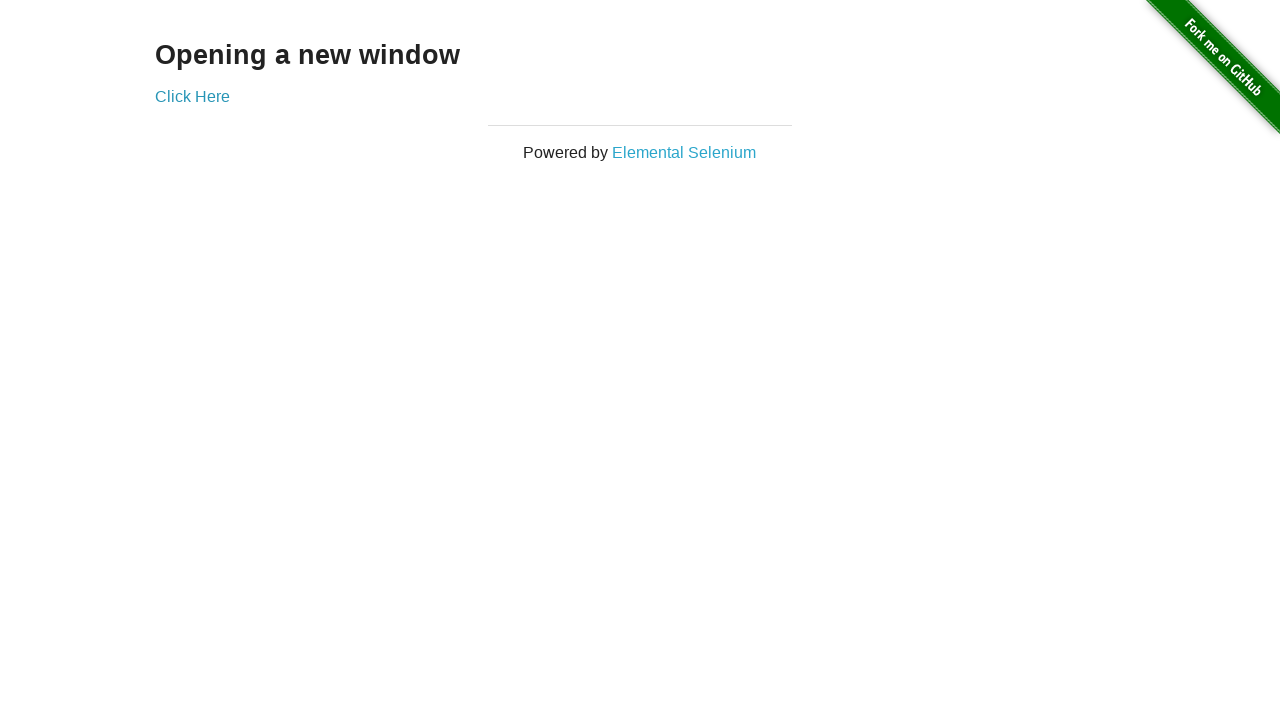

Captured the new page object from the opened window
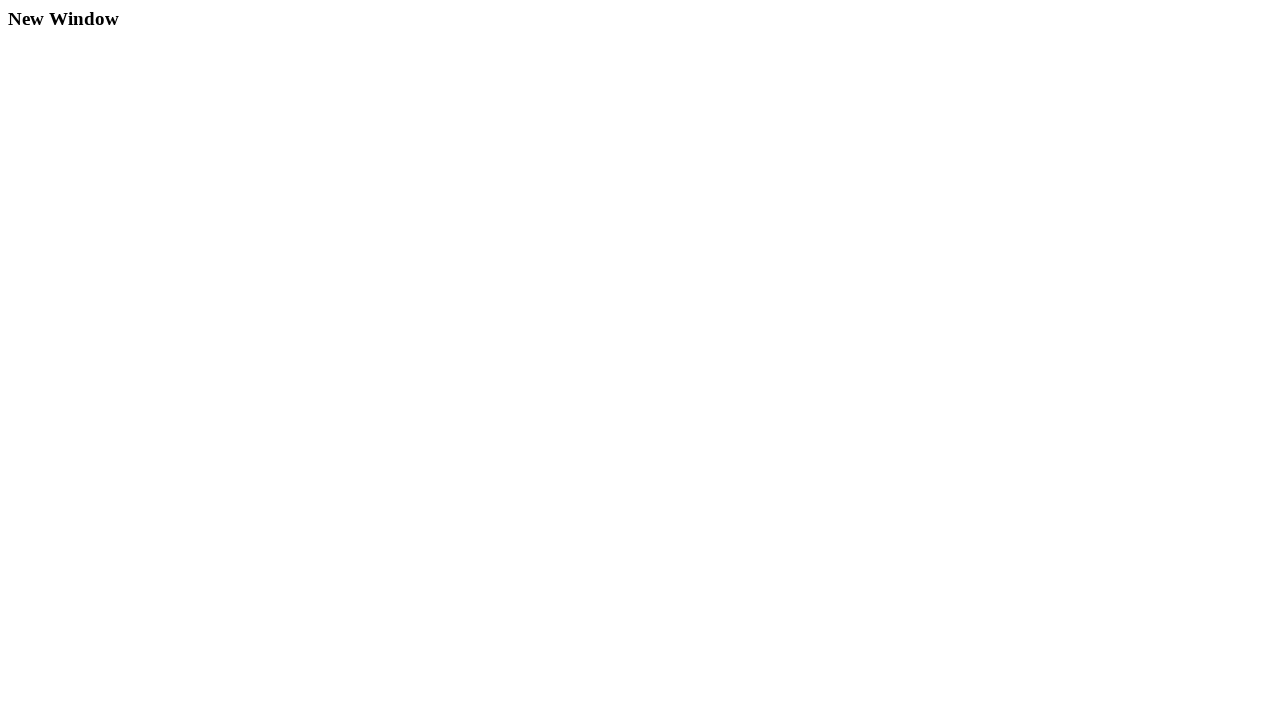

New page finished loading
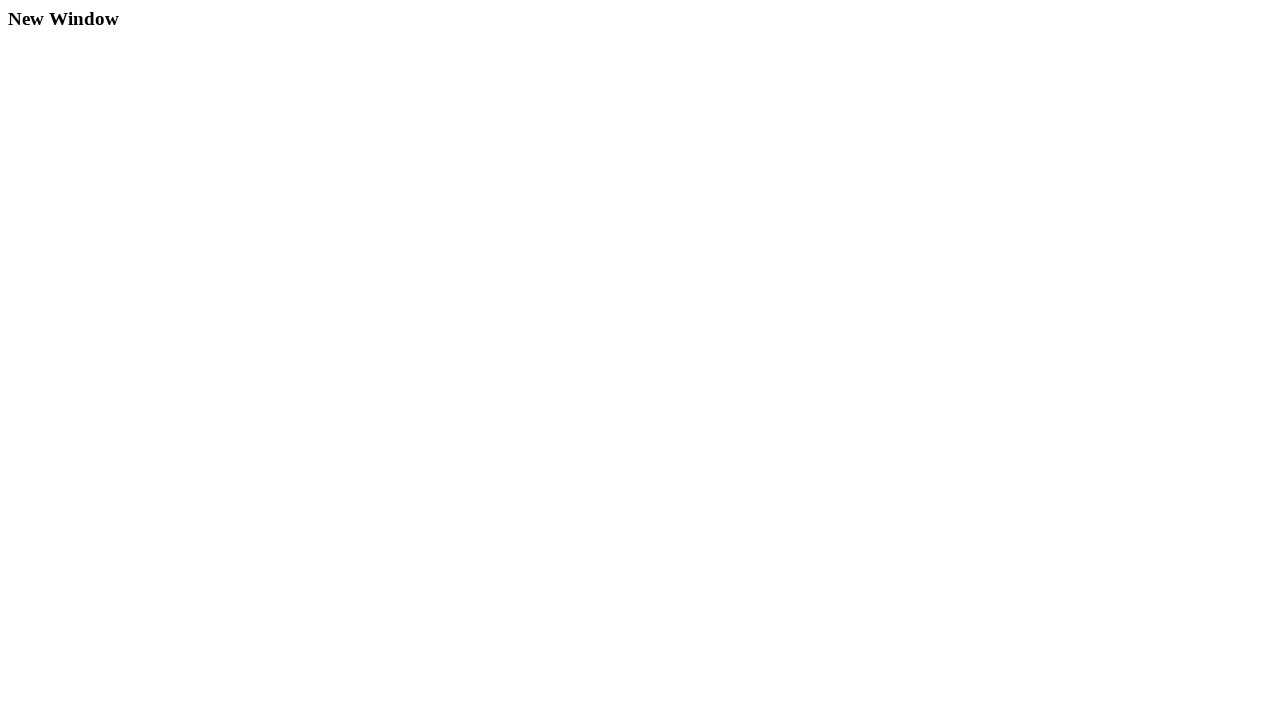

Verified original window title is 'The Internet' (not 'New Window')
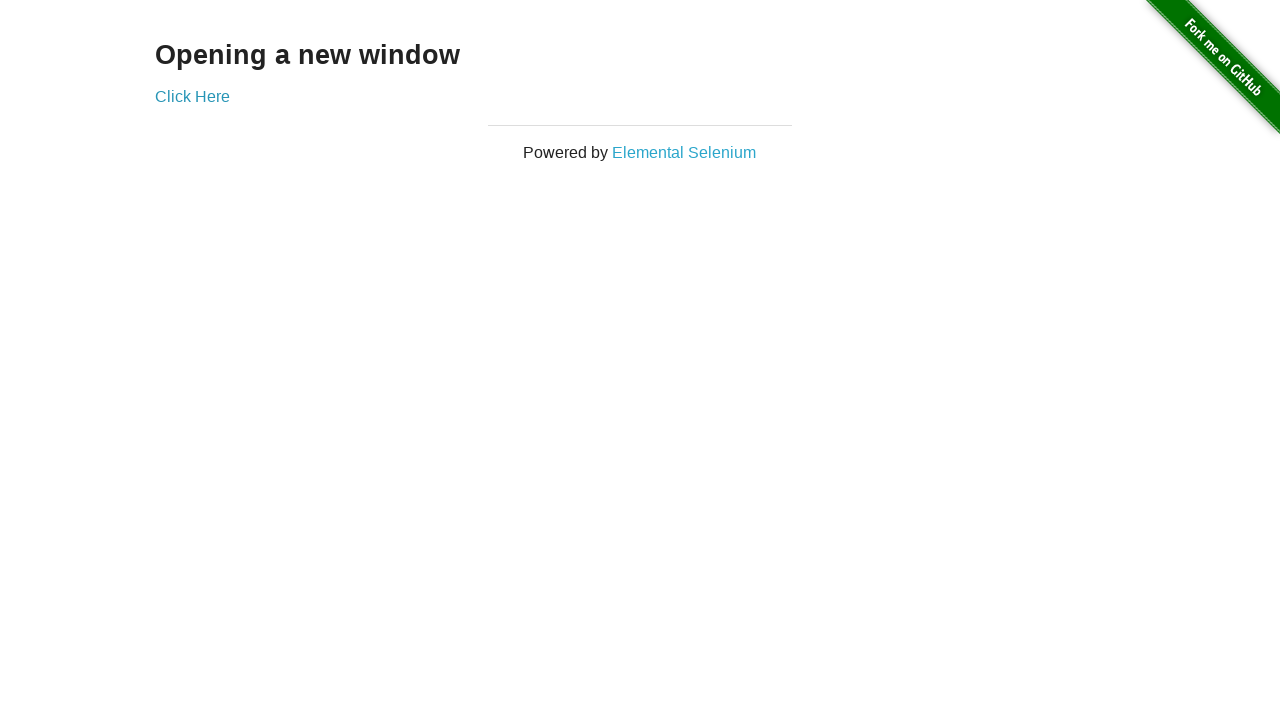

Verified new window title is 'New Window'
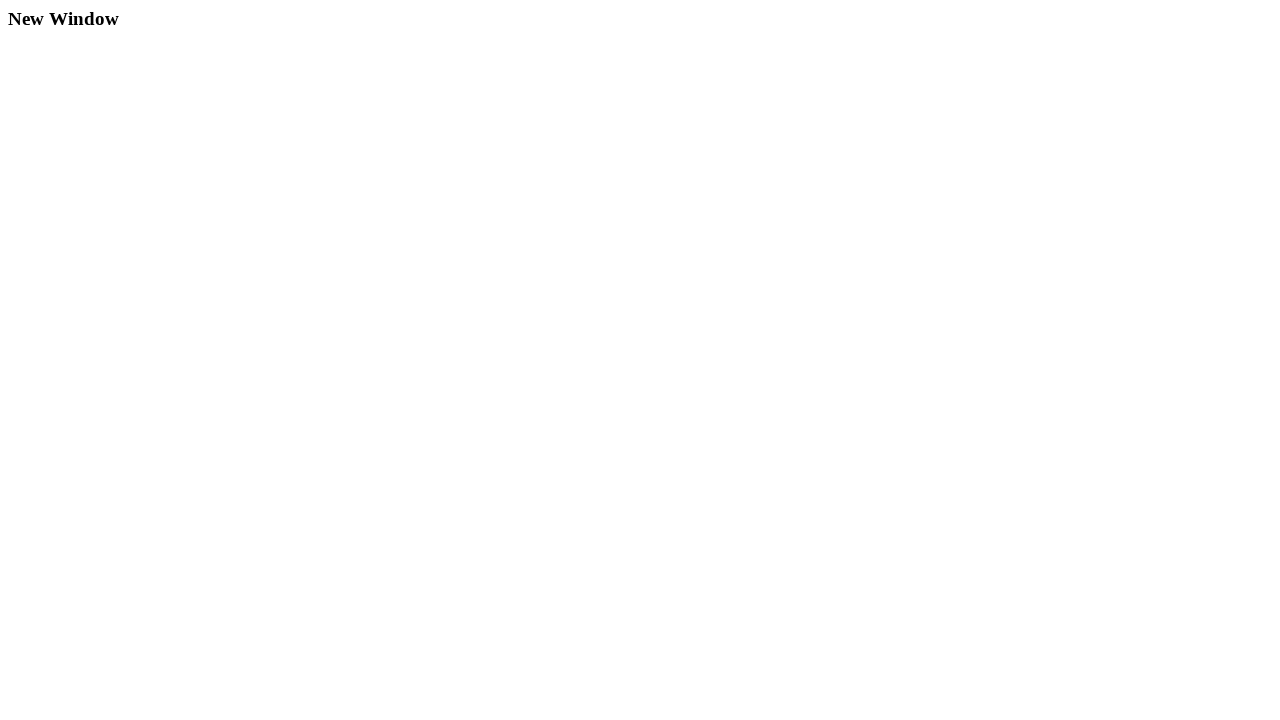

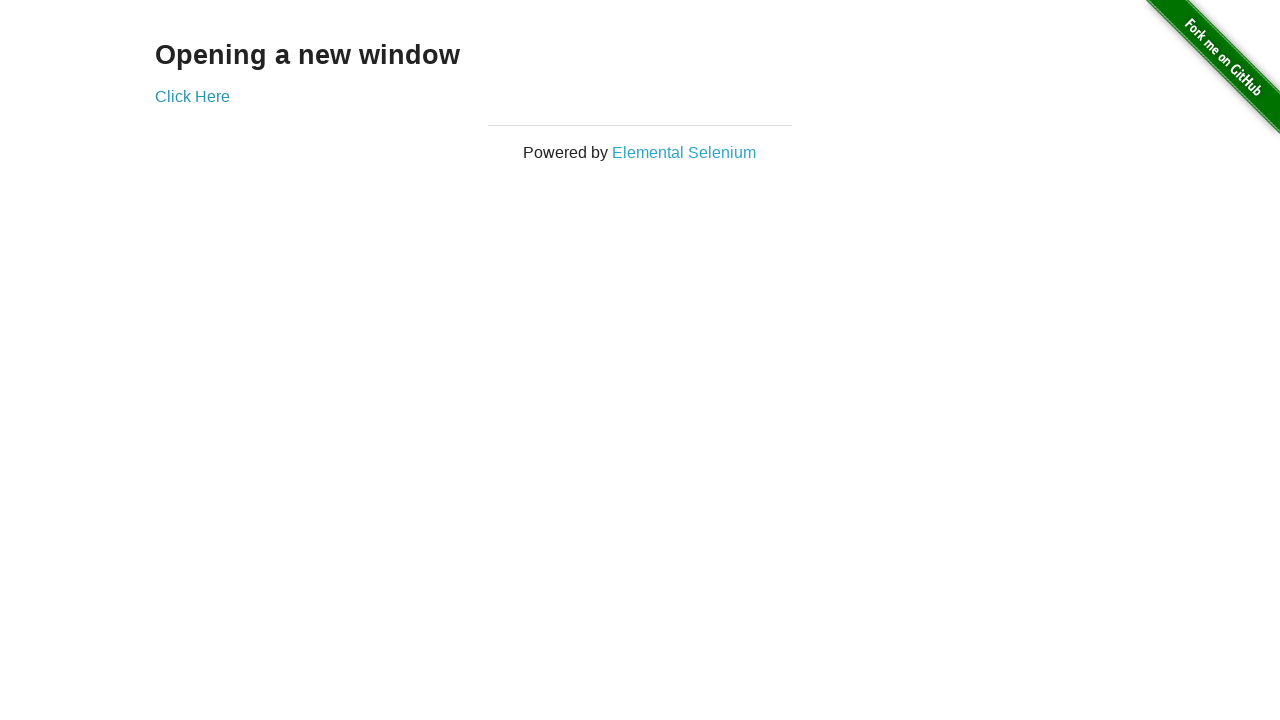